Simple browser automation test that navigates to a Selenium course content page and performs window maximize and minimize operations.

Starting URL: http://greenstech.in/selenium-course-content.html

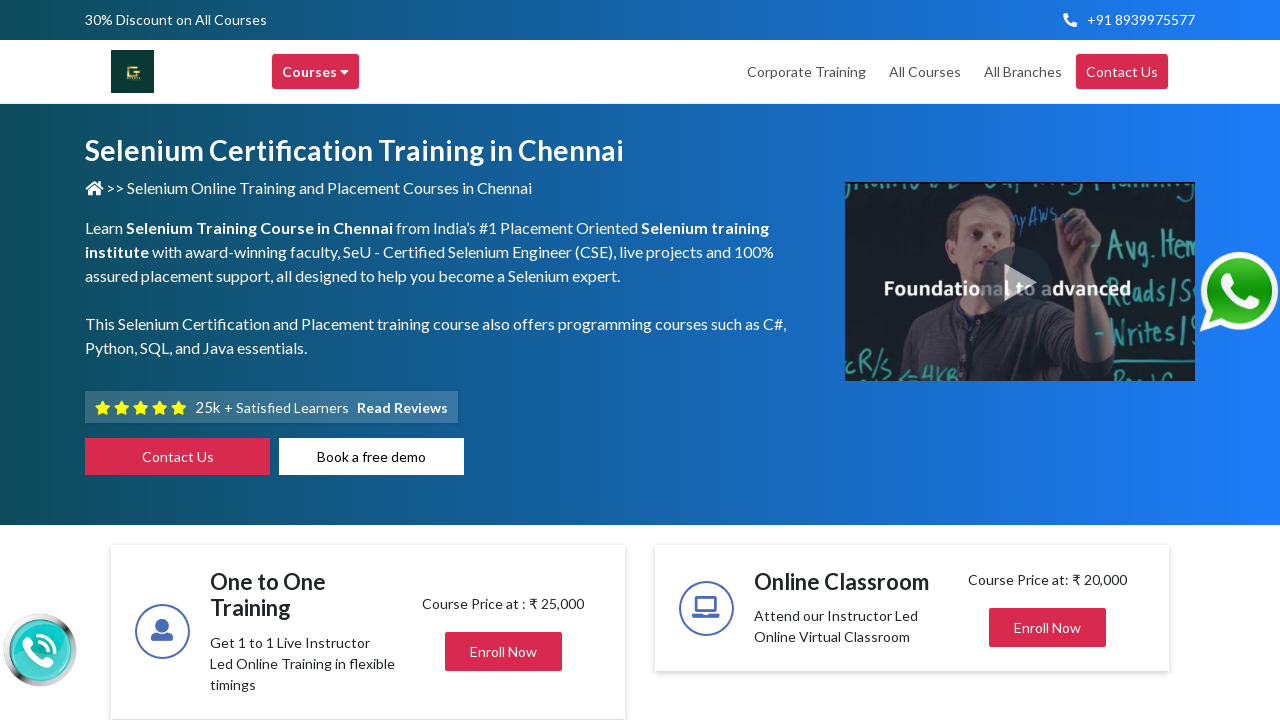

Navigated to Selenium course content page
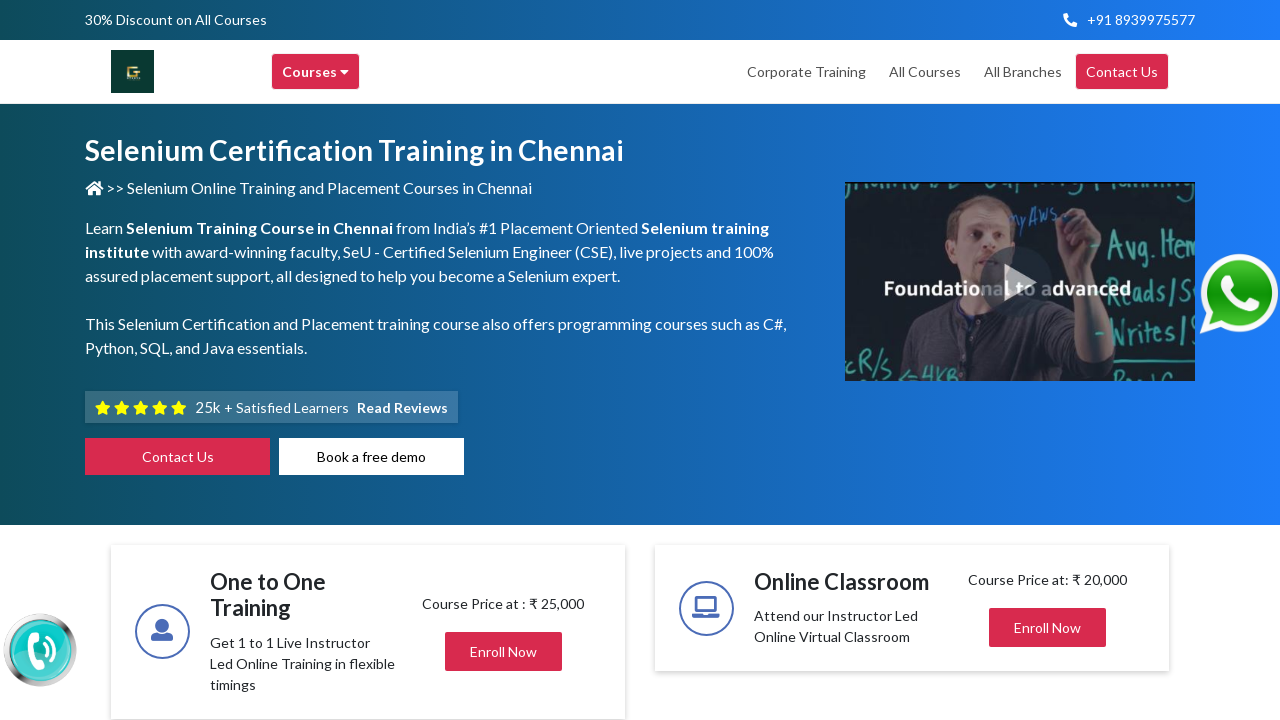

Maximized browser window to 1920x1080
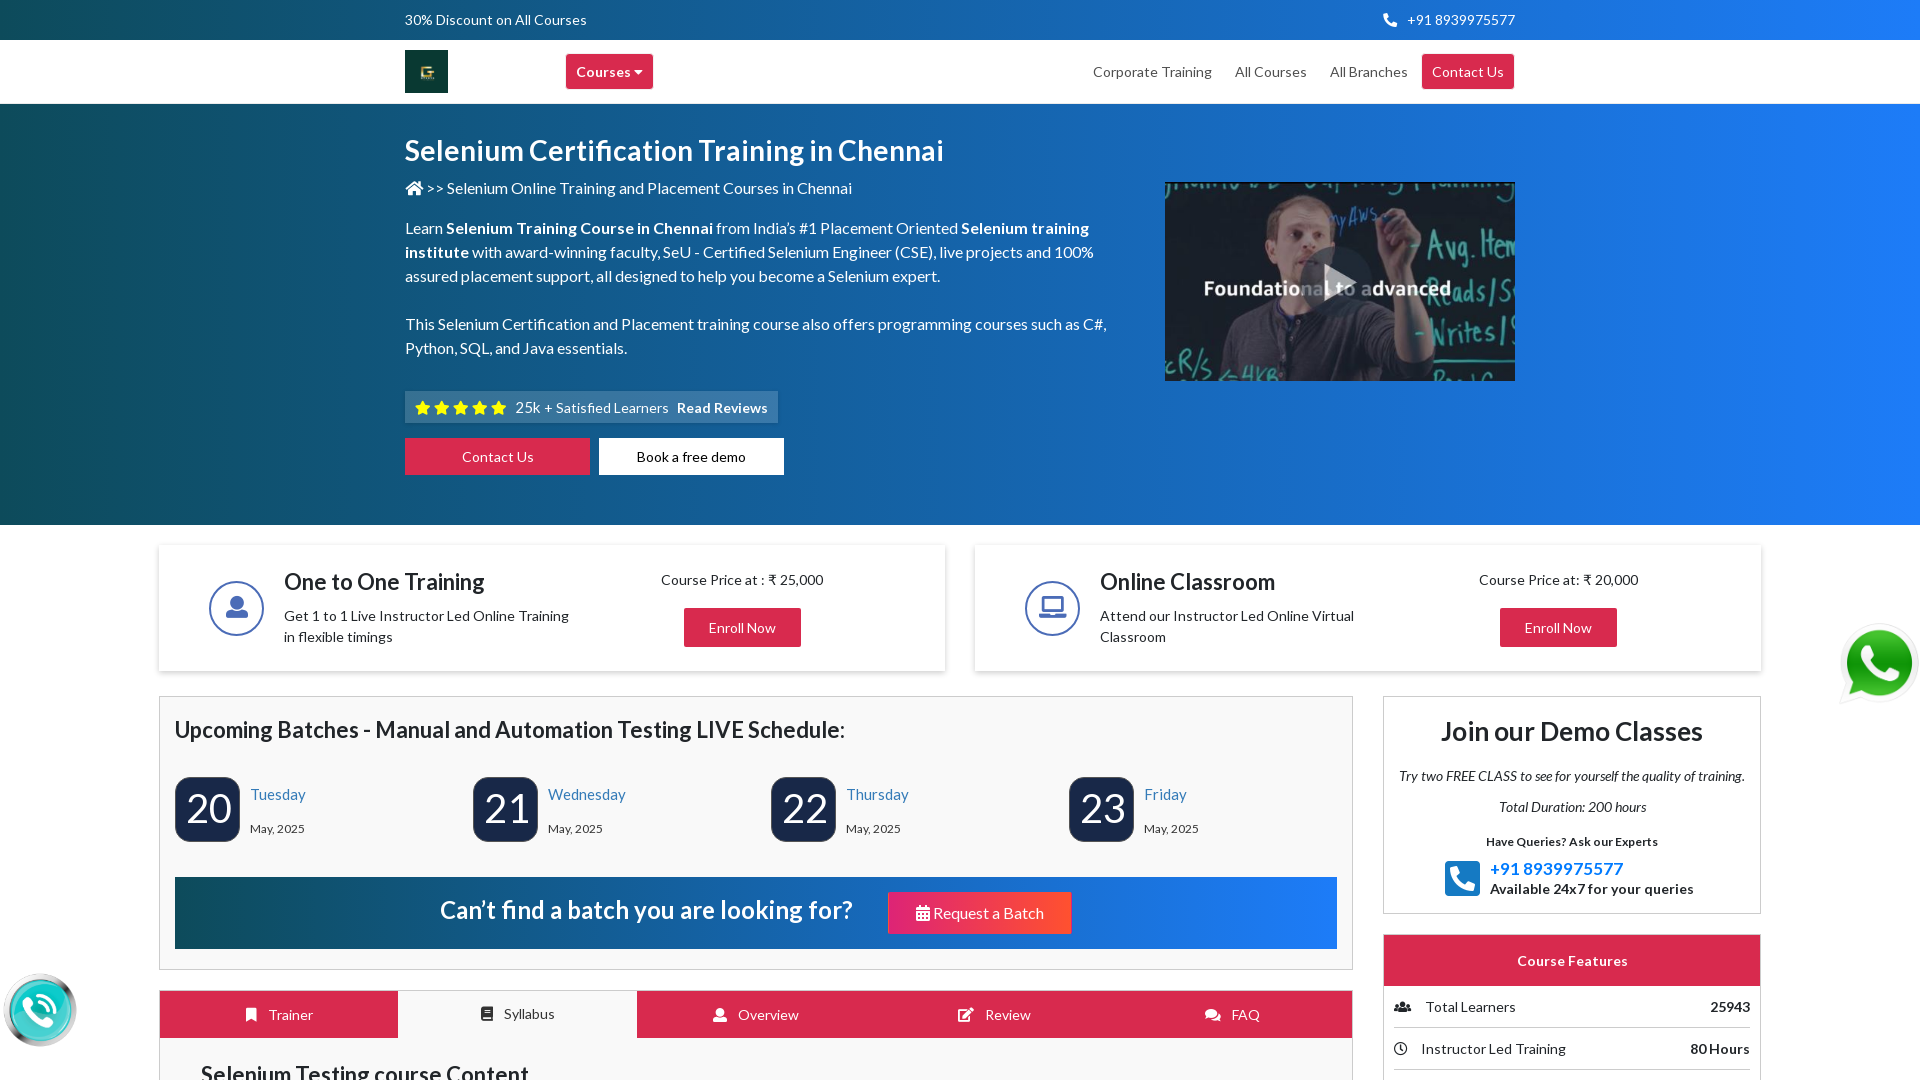

Minimized browser window to 800x600
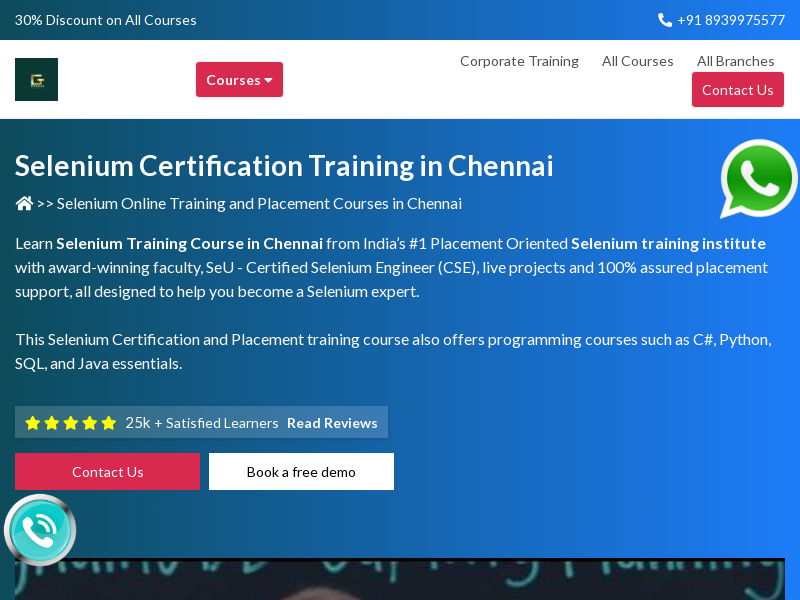

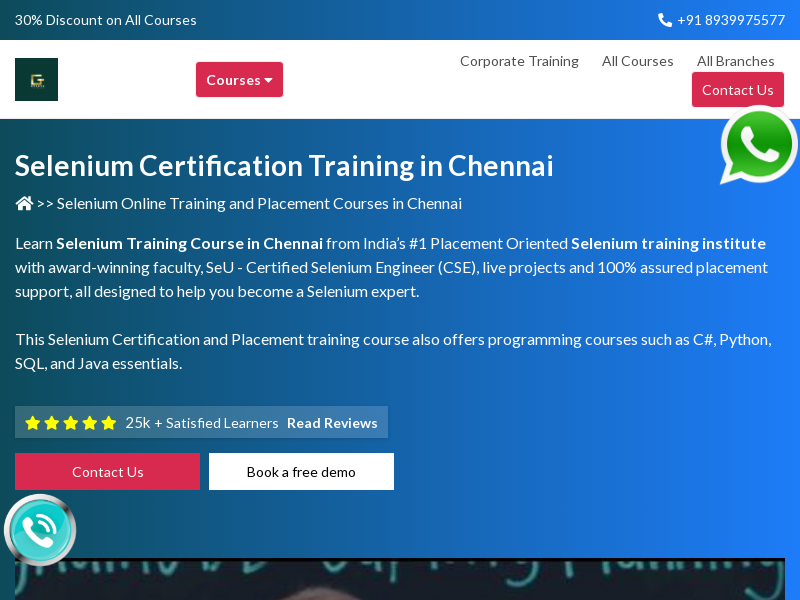